Tests dismissing a JavaScript confirm dialog by clicking a button that triggers the confirm and then canceling it

Starting URL: https://automationfc.github.io/basic-form/index.html

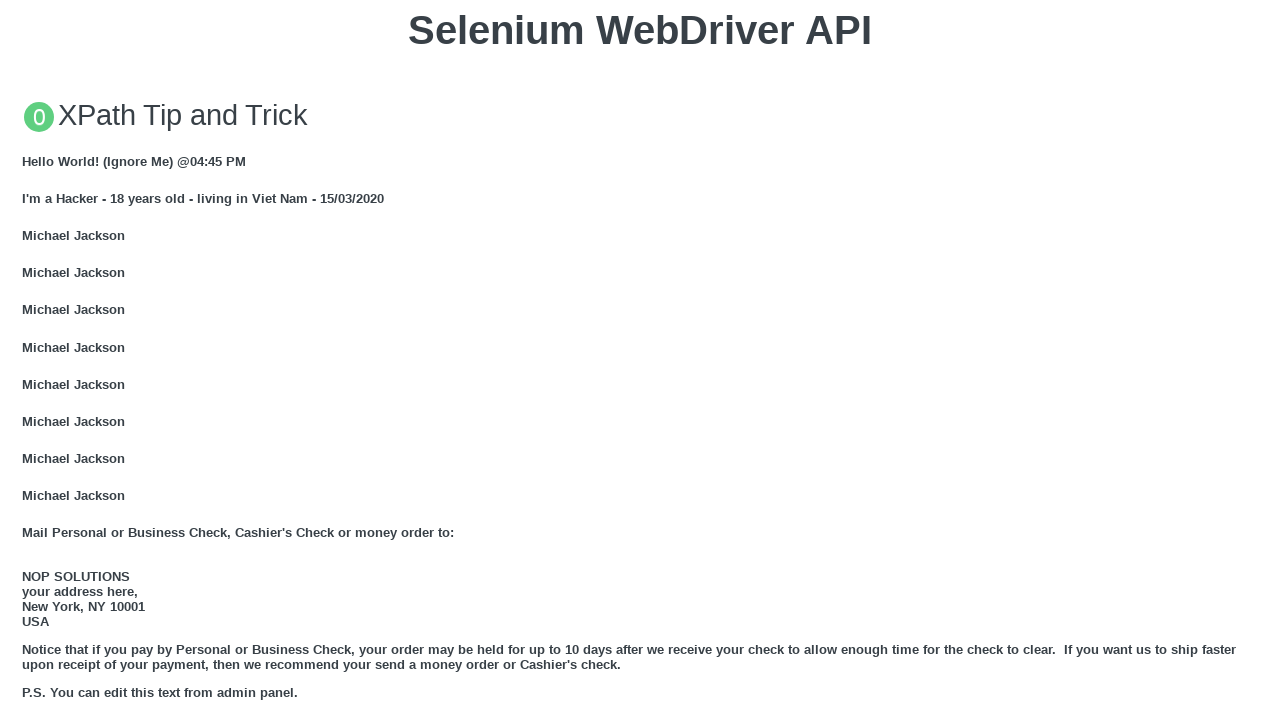

Set up dialog handler to dismiss confirm dialogs
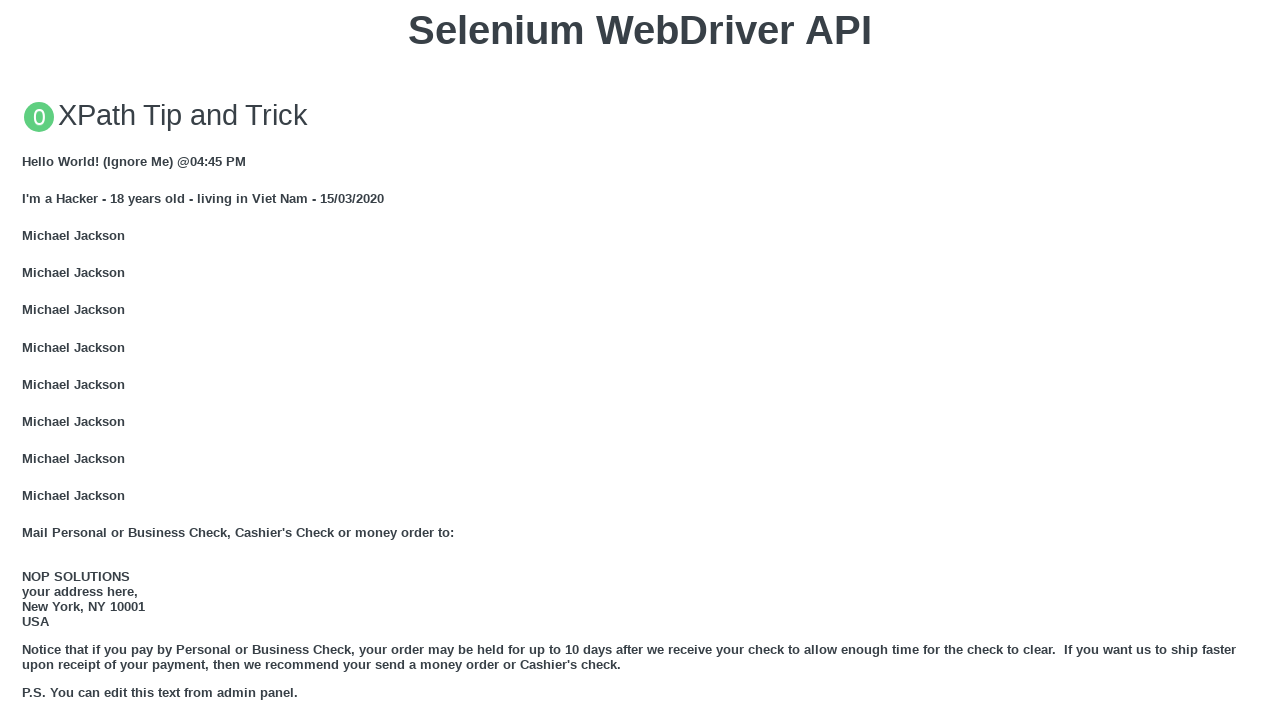

Clicked button to trigger JavaScript confirm dialog at (640, 360) on xpath=//button[@onclick='jsConfirm()']
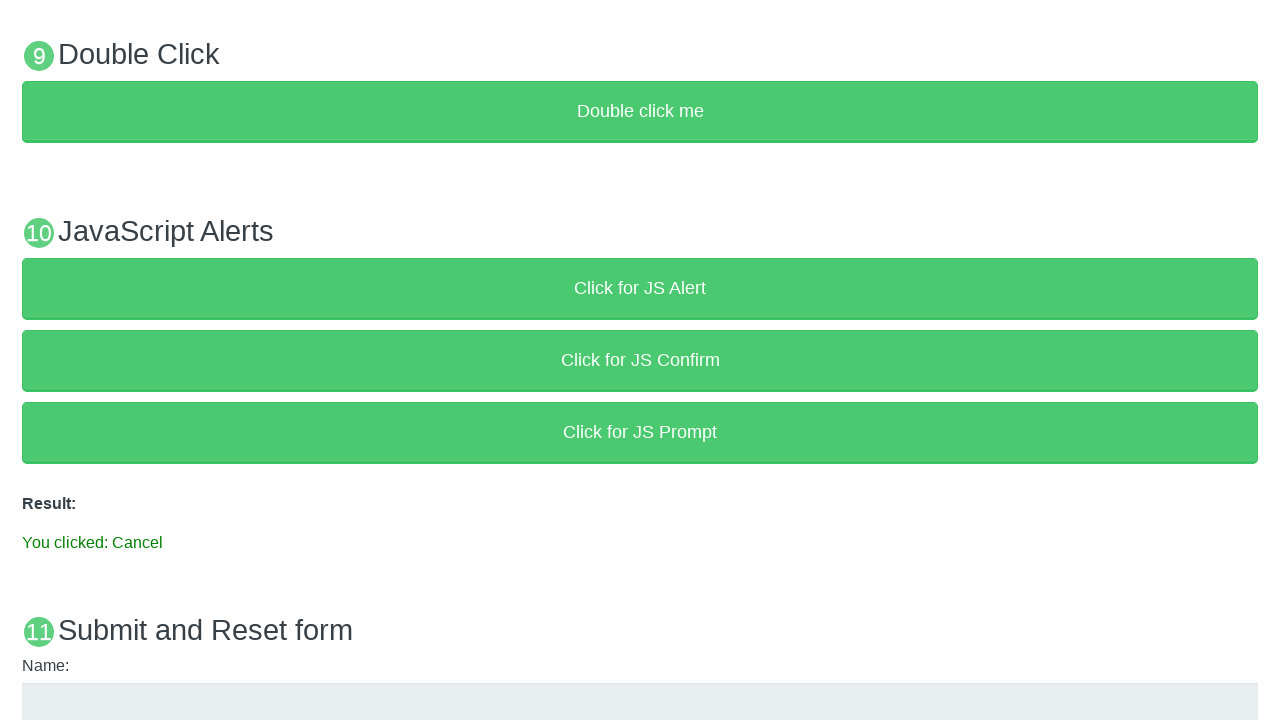

Verified that confirm dialog was dismissed and 'Cancel' result is displayed
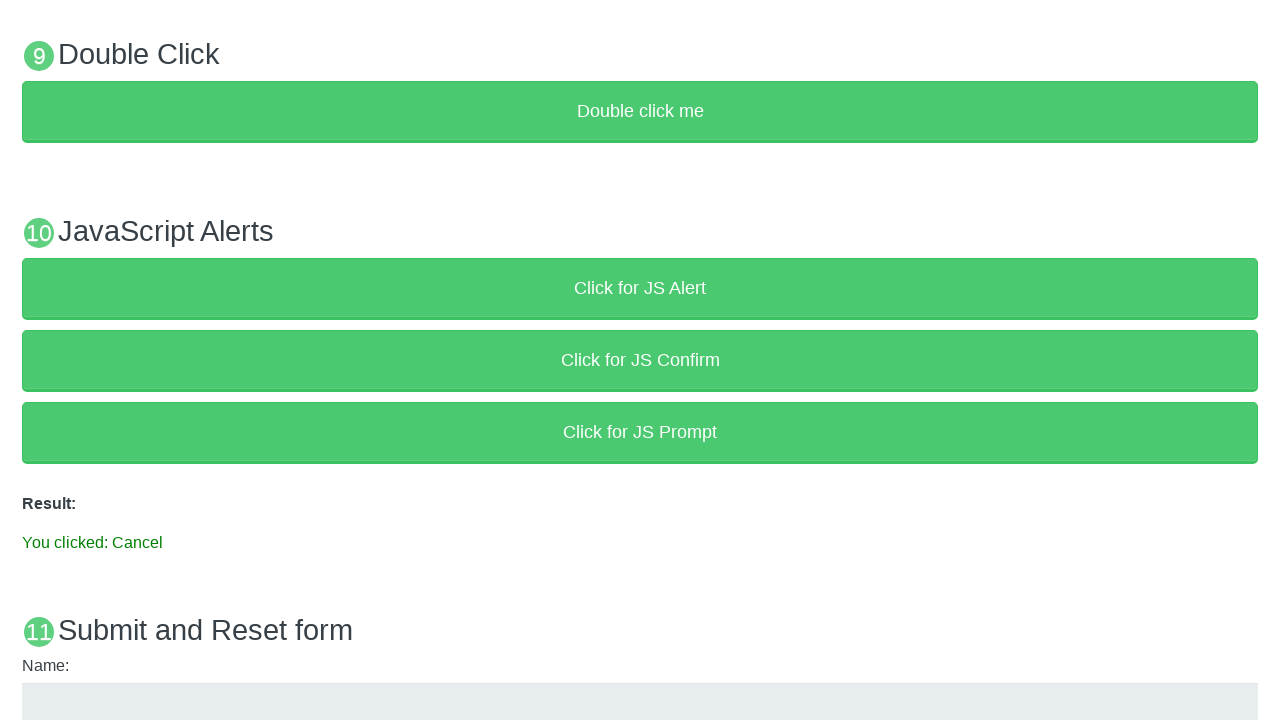

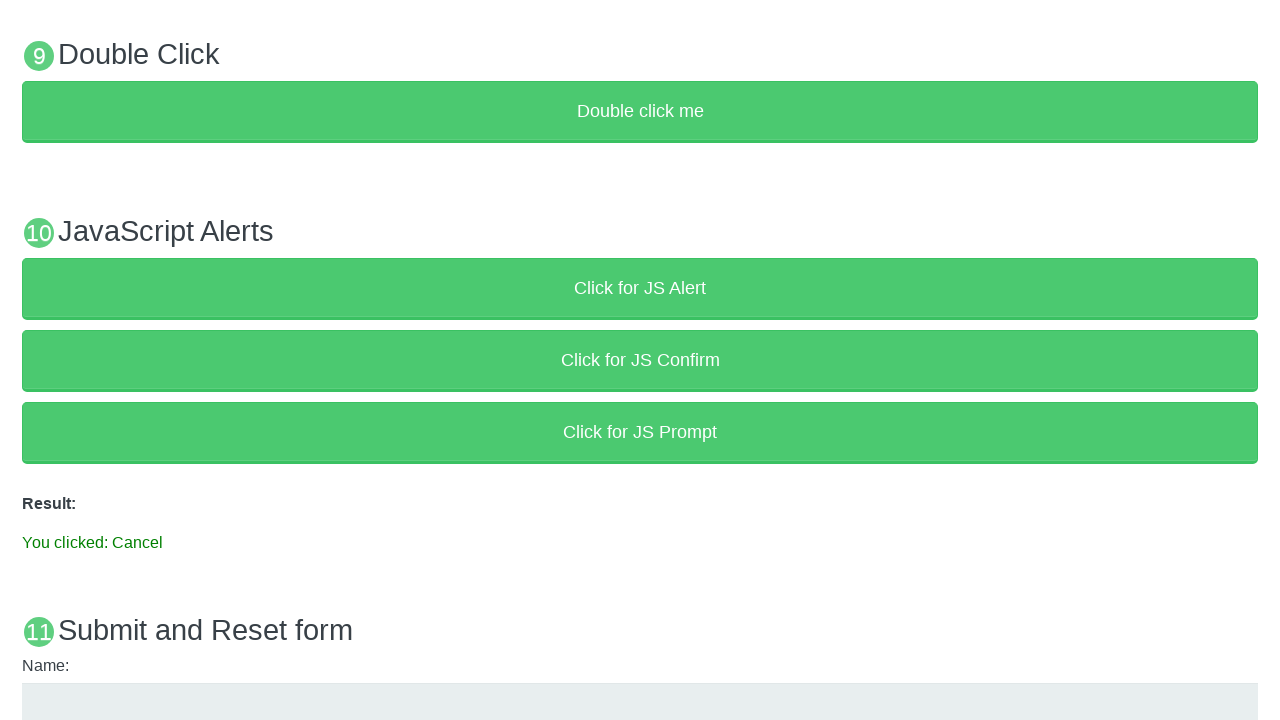